Tests an e-commerce shopping flow by searching for products containing "ca", adding Cashews to the cart, and proceeding through checkout to place an order.

Starting URL: https://rahulshettyacademy.com/seleniumPractise/#/

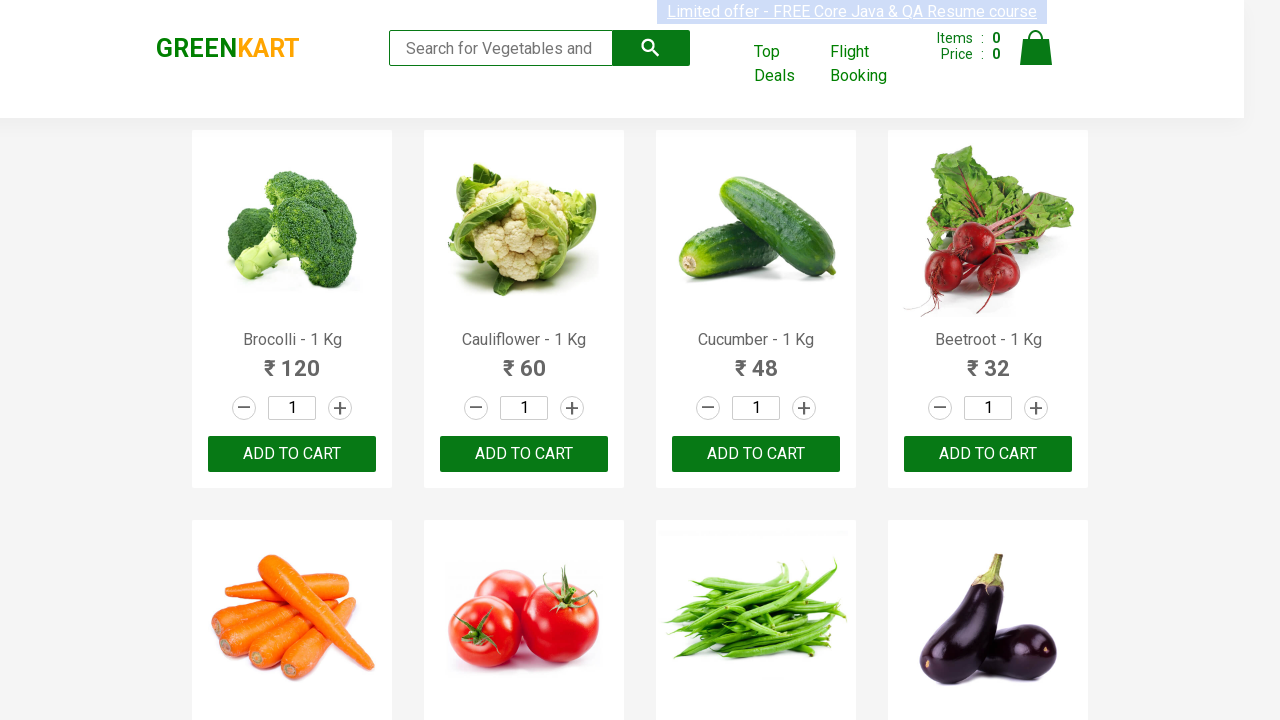

Filled search field with 'ca' to find products on .search-keyword
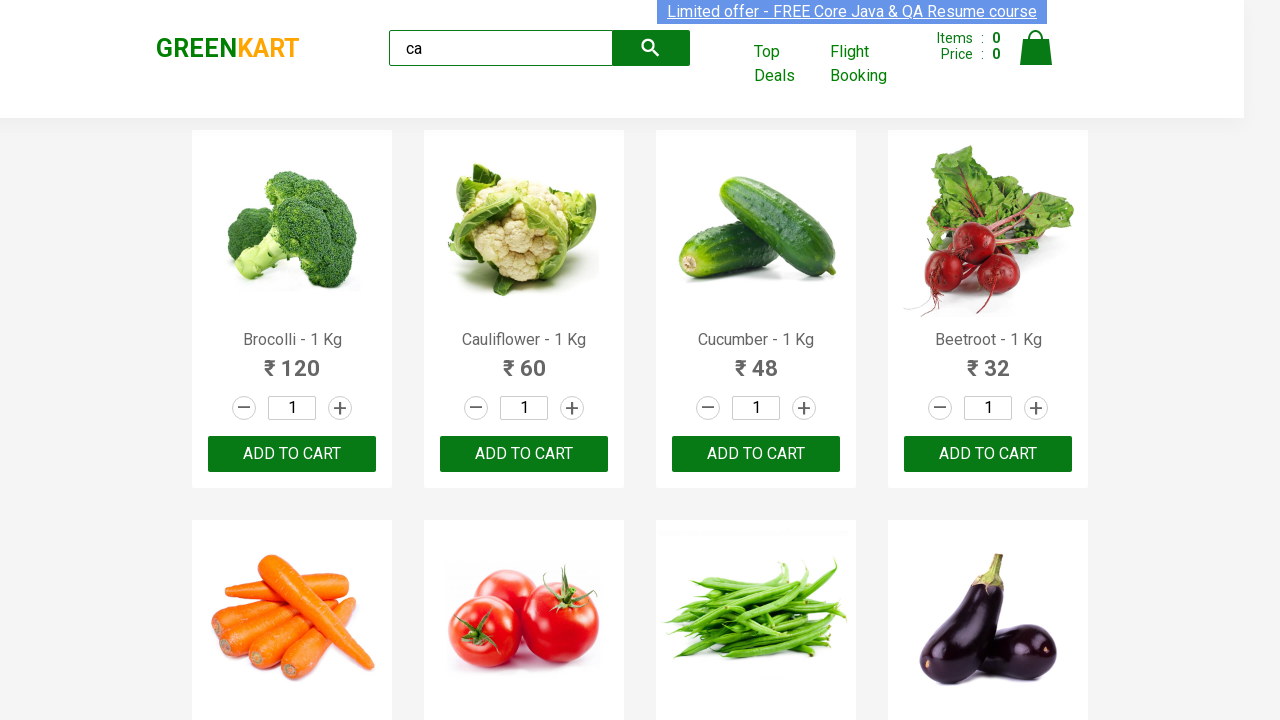

Waited for search results to load
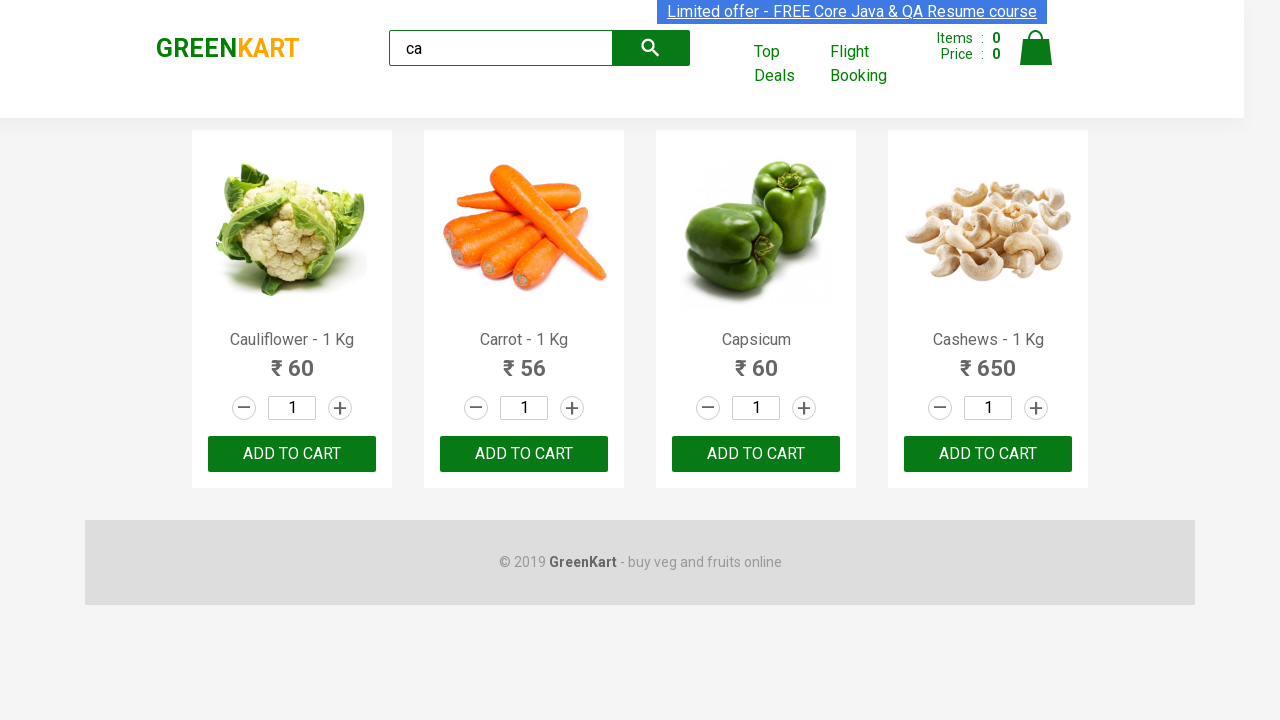

Located all product elements on the page
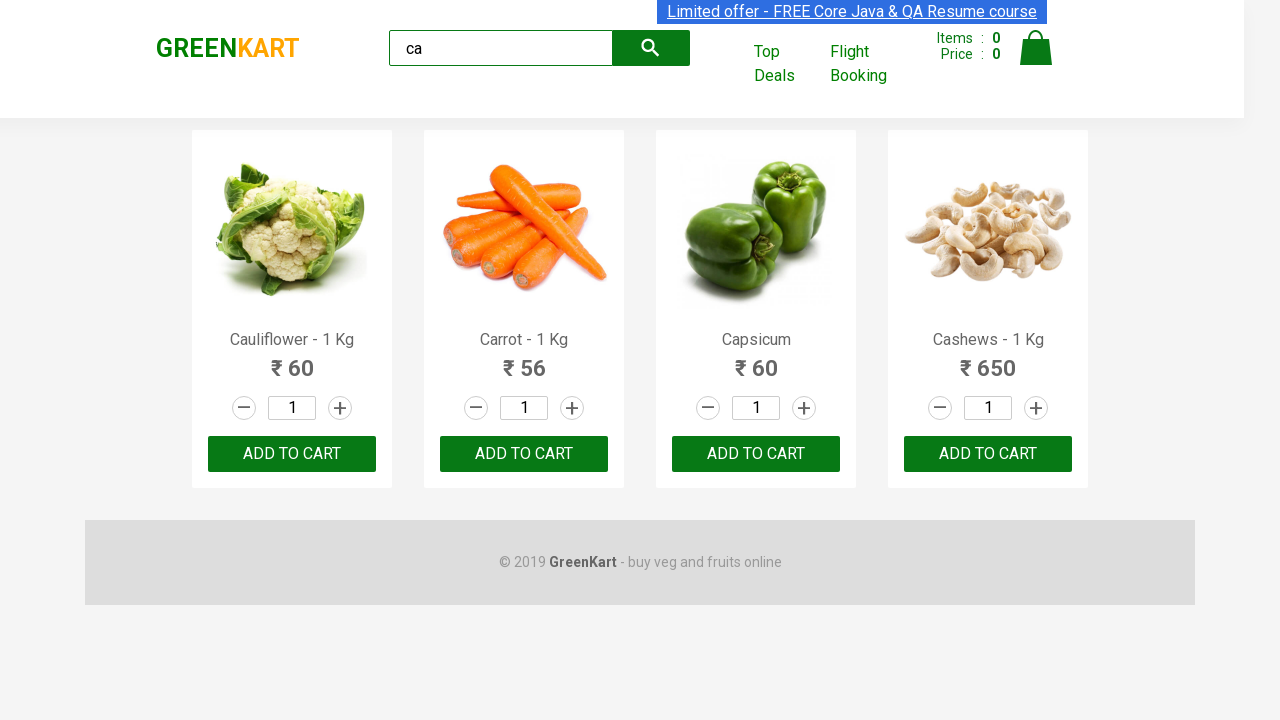

Found 4 products matching the search
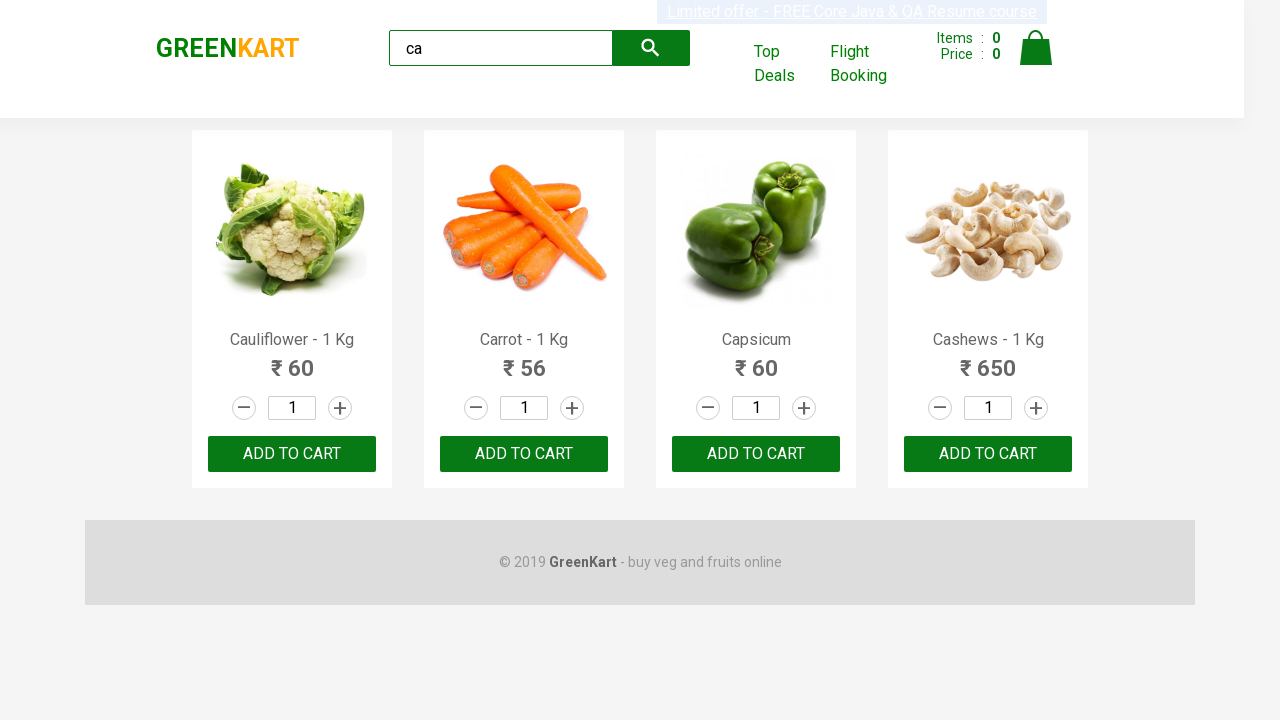

Clicked 'Add to Cart' button for Cashews product at (988, 454) on .products .product >> nth=3 >> button
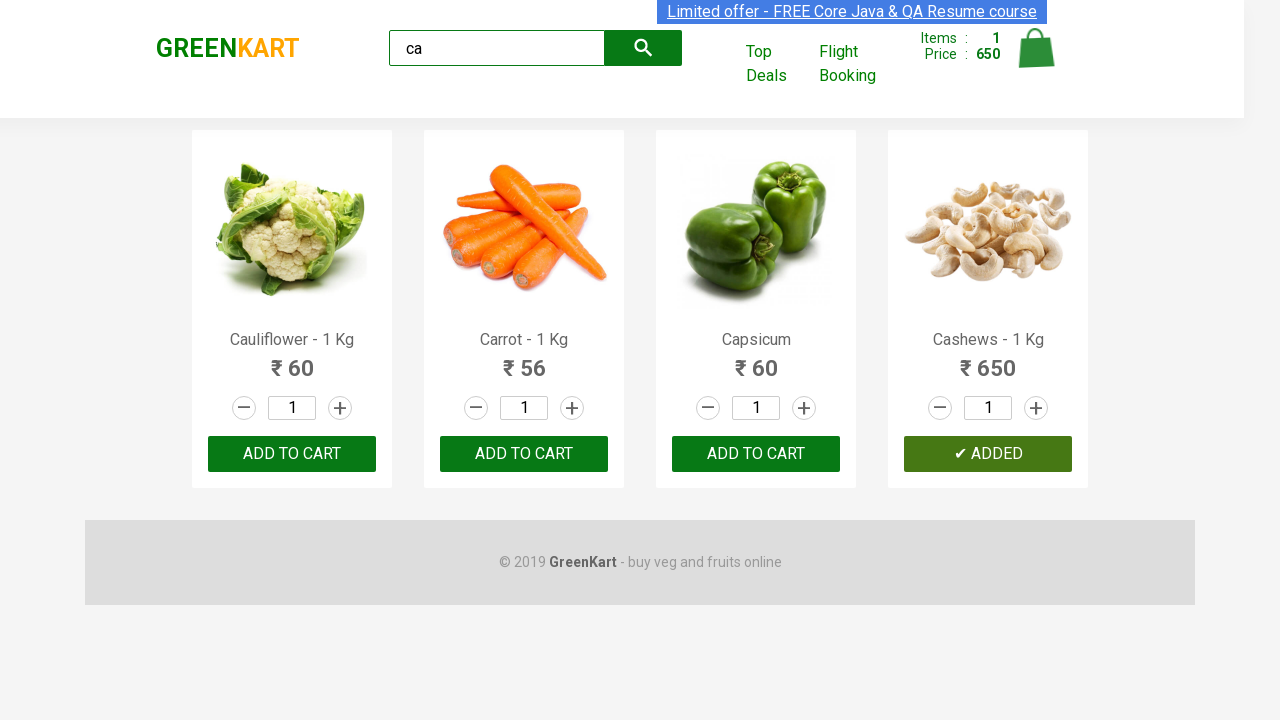

Clicked on cart icon to view cart at (1036, 48) on .cart-icon > img
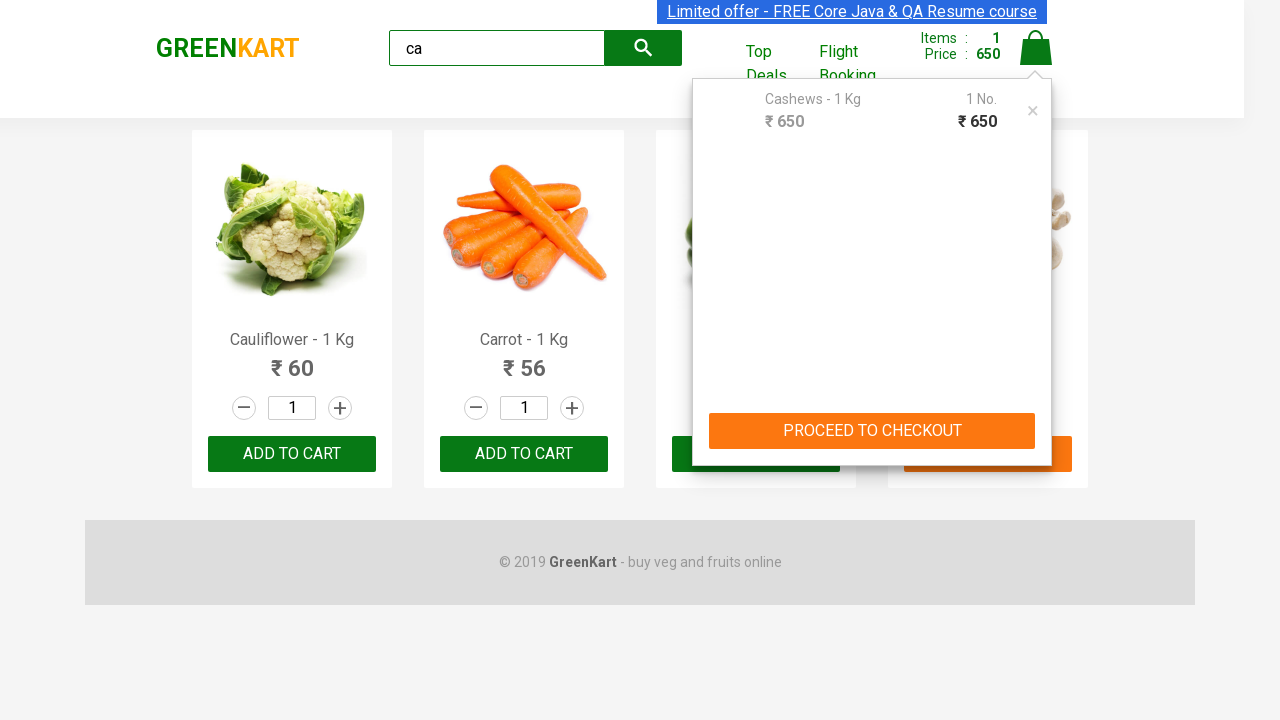

Clicked 'PROCEED TO CHECKOUT' button at (872, 431) on text=PROCEED TO CHECKOUT
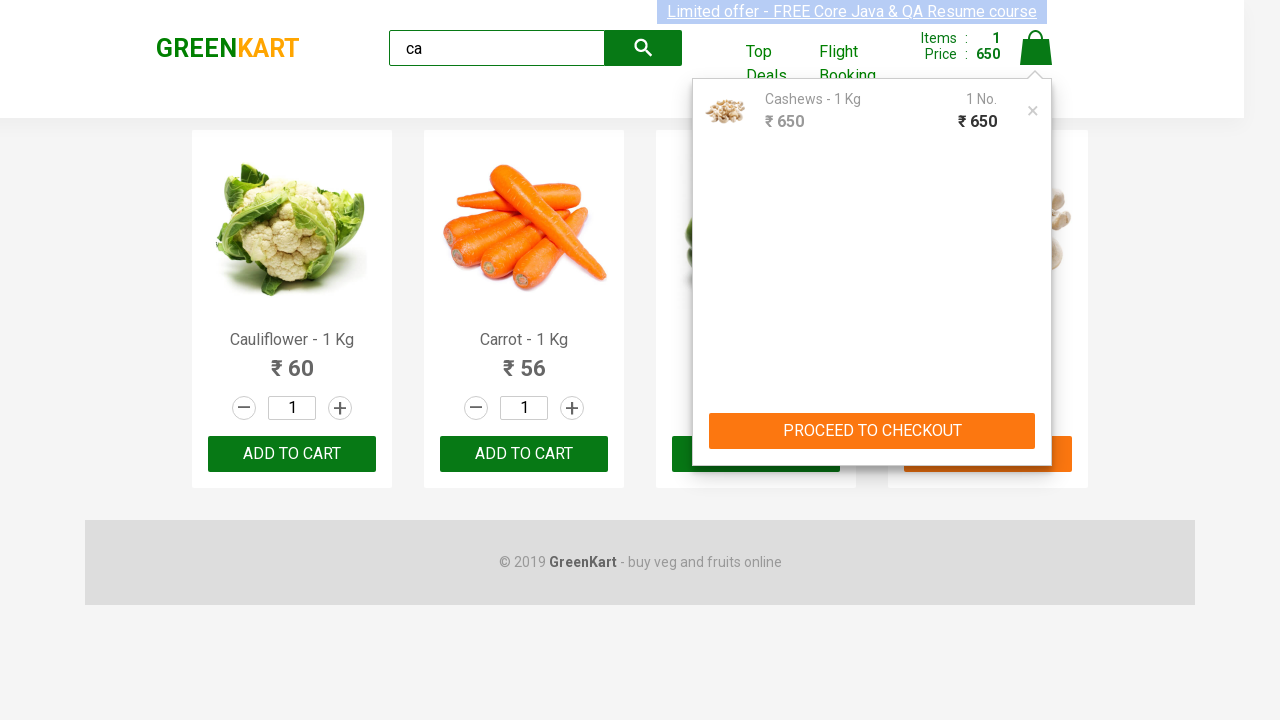

Clicked 'Place Order' button to complete the purchase at (1036, 420) on text=Place Order
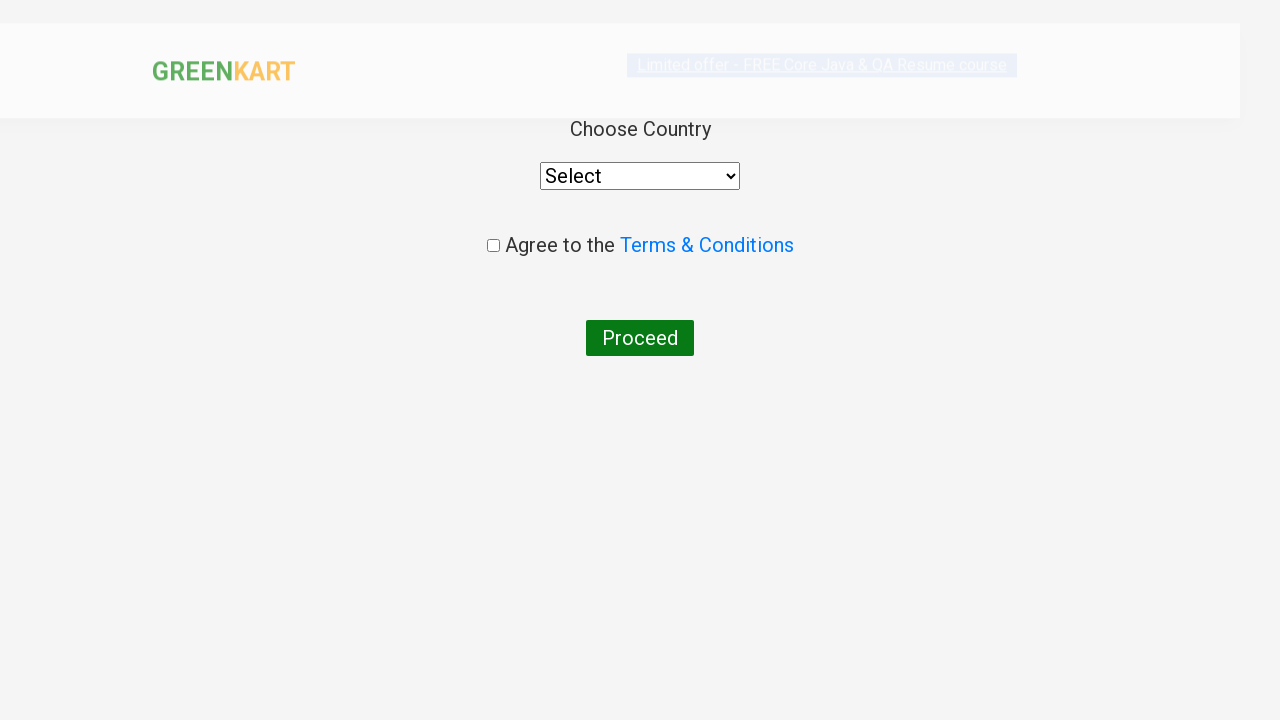

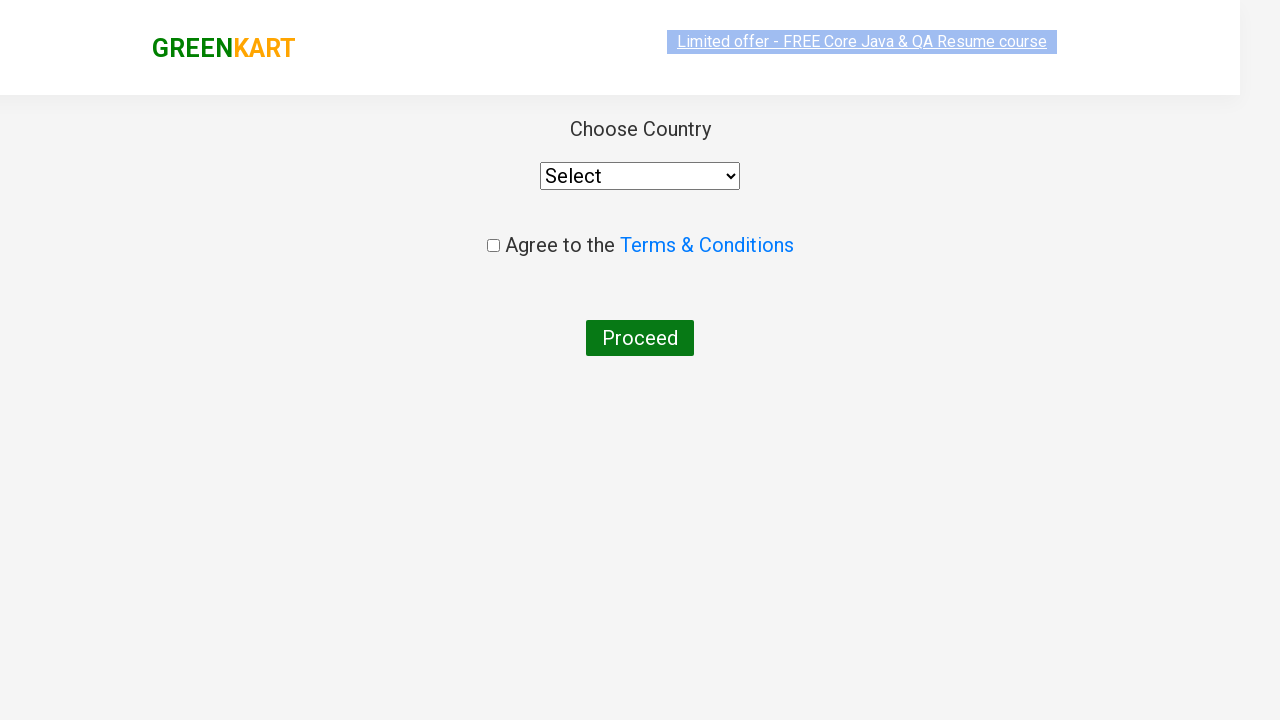